Tests a slow calculator web app by setting a delay value, performing an addition operation (7 + 8), and waiting for the result to appear.

Starting URL: https://bonigarcia.dev/selenium-webdriver-java/slow-calculator.html

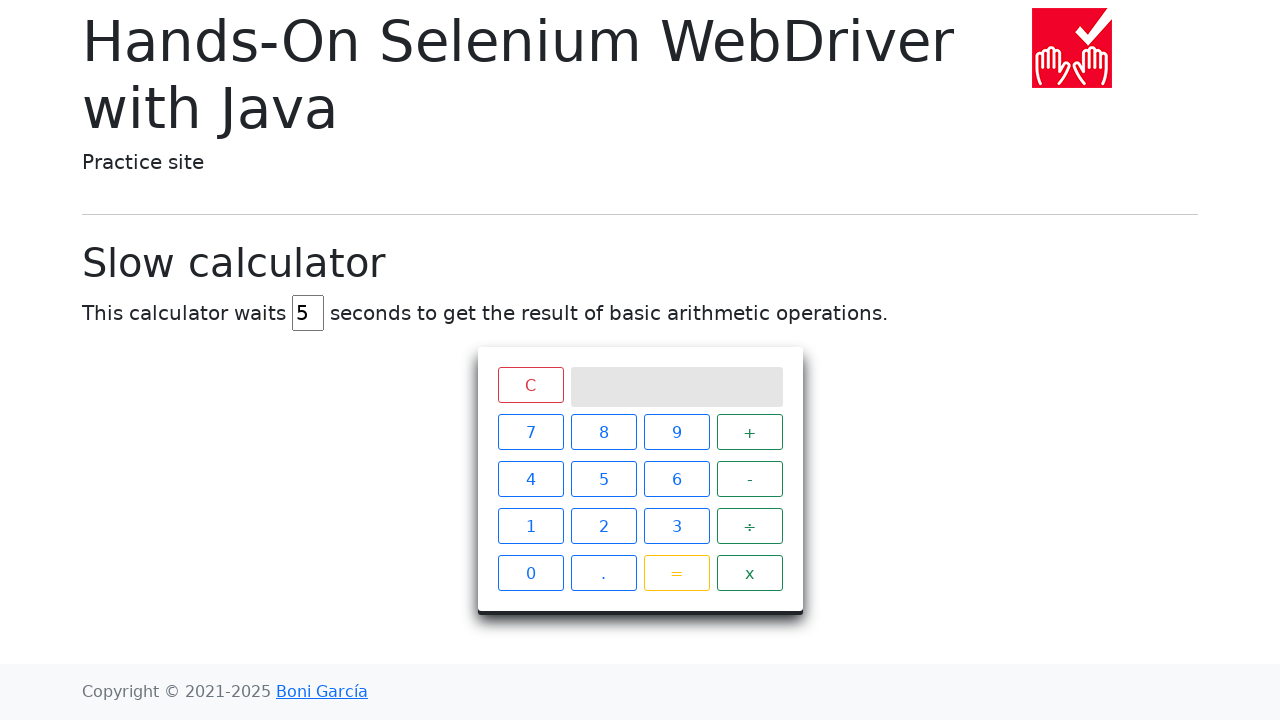

Cleared delay input field on #delay
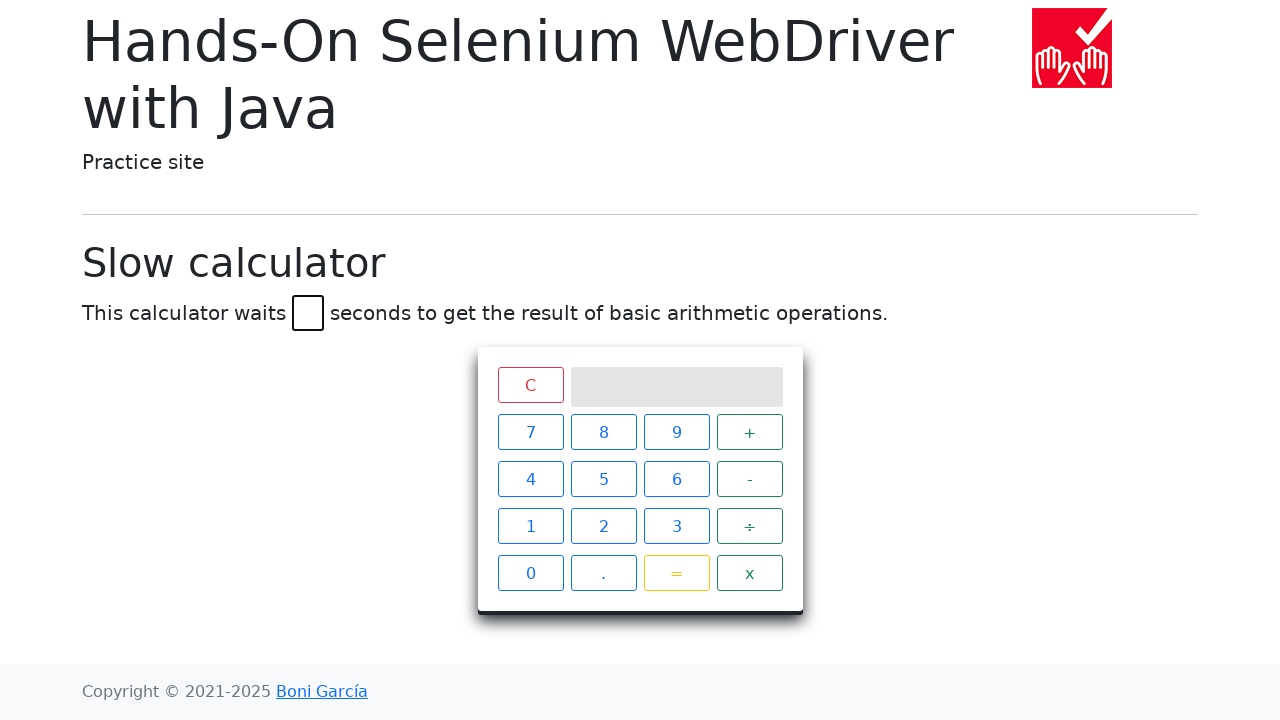

Set delay to 45 seconds on #delay
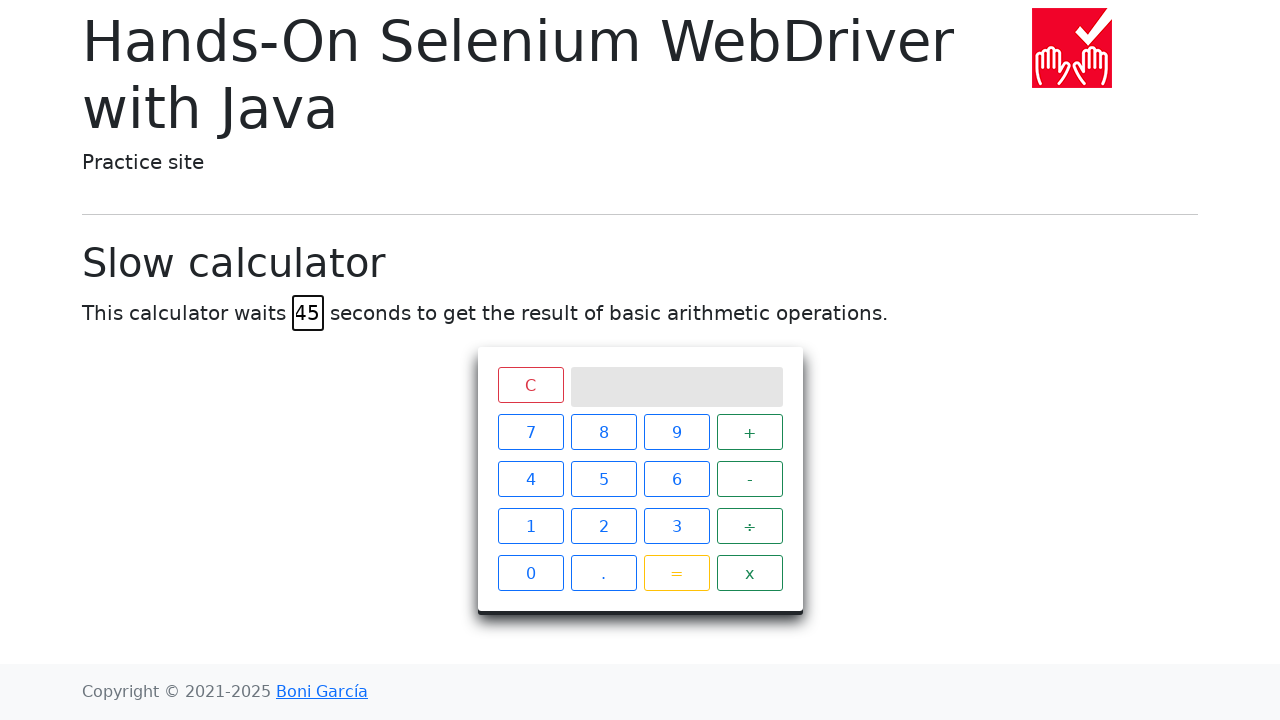

Clicked button 7 at (530, 432) on xpath=//span[text()='7']
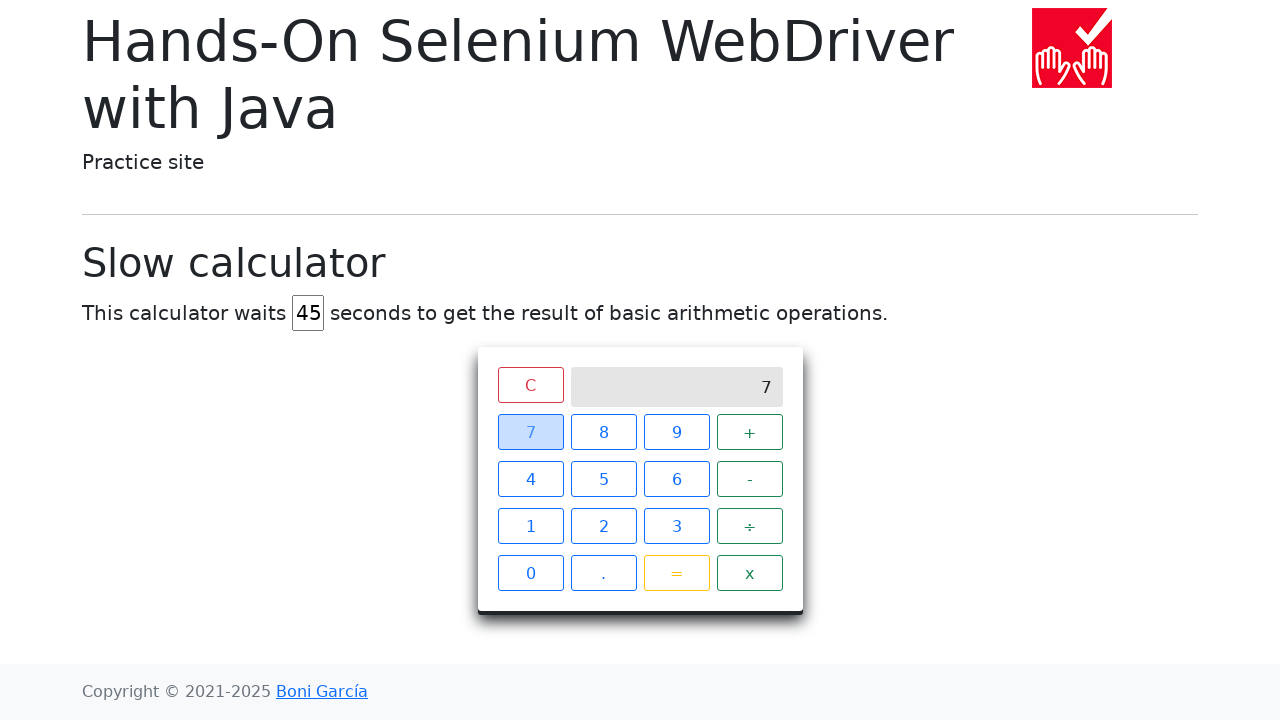

Clicked button + at (750, 432) on xpath=//span[text()='+']
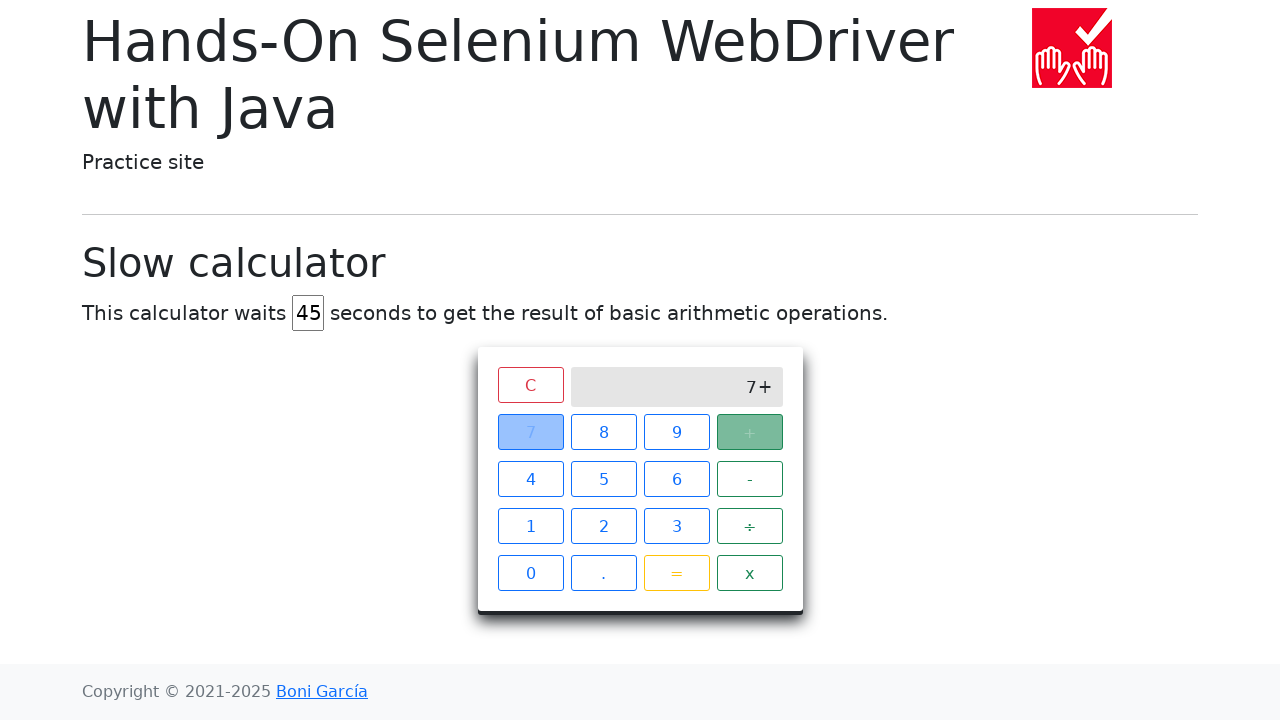

Clicked button 8 at (604, 432) on xpath=//span[text()='8']
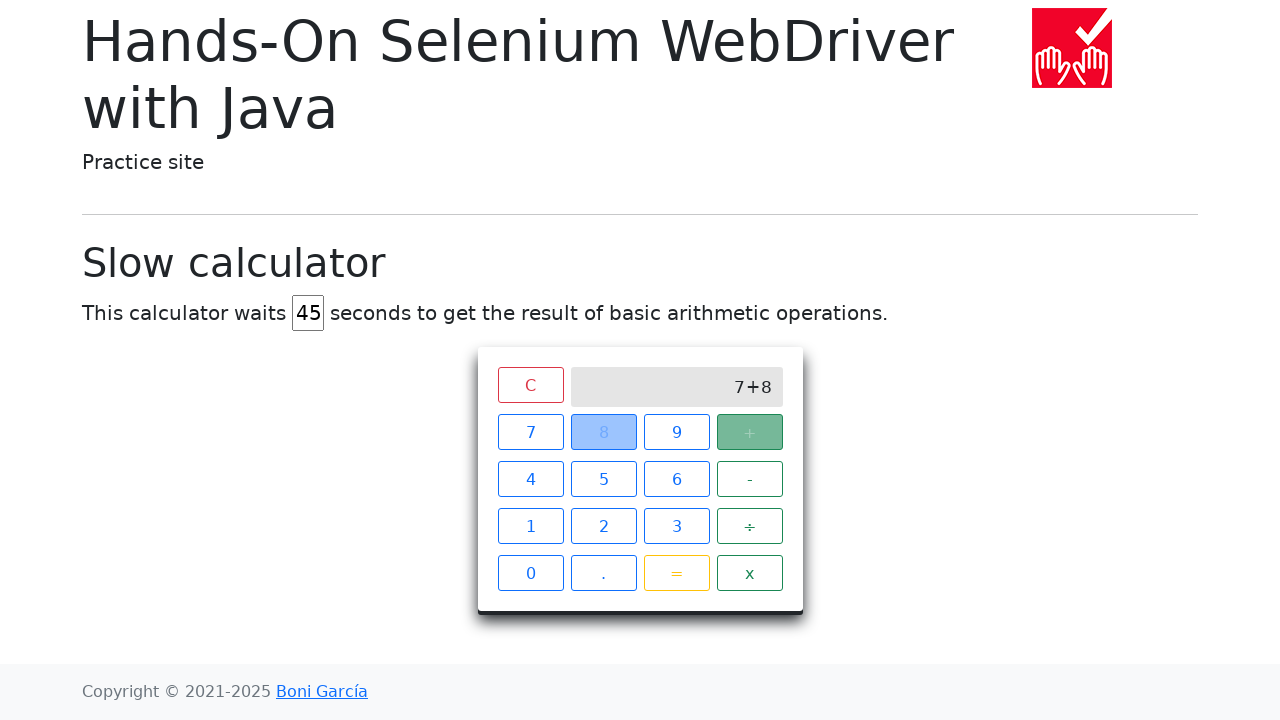

Clicked button = at (676, 573) on xpath=//span[text()='=']
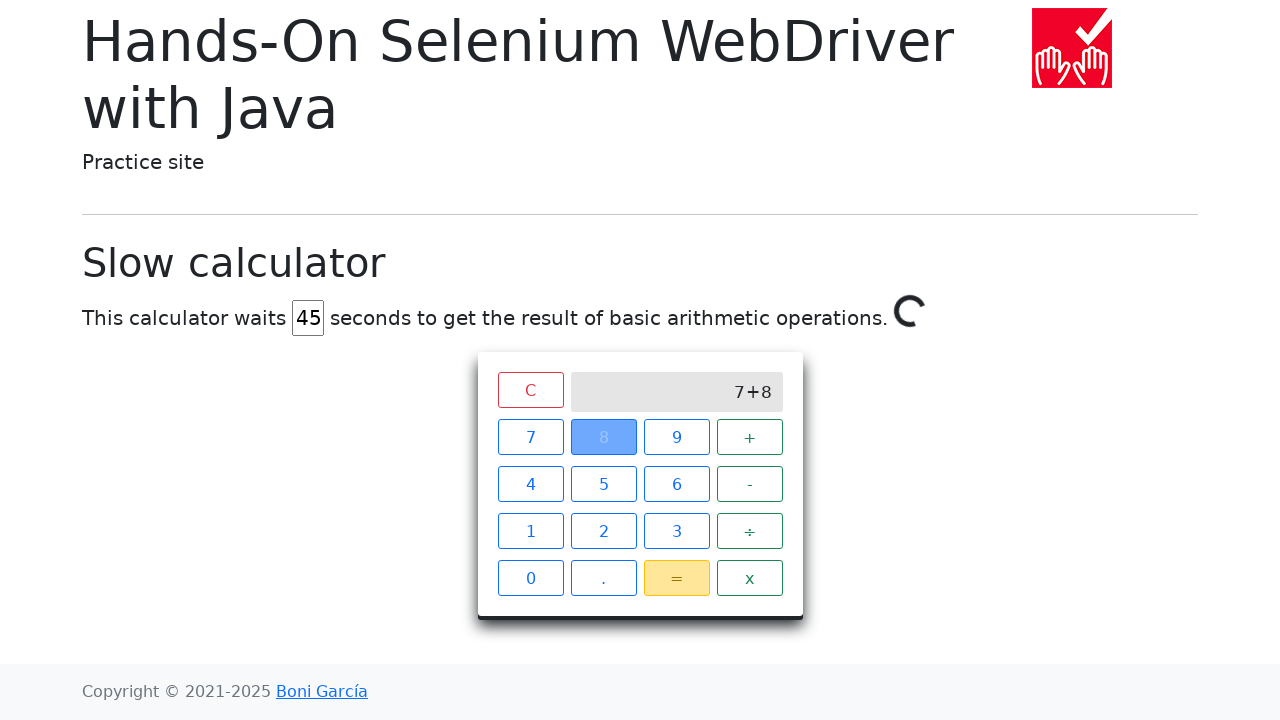

Calculator result '15' appeared after 45 second delay
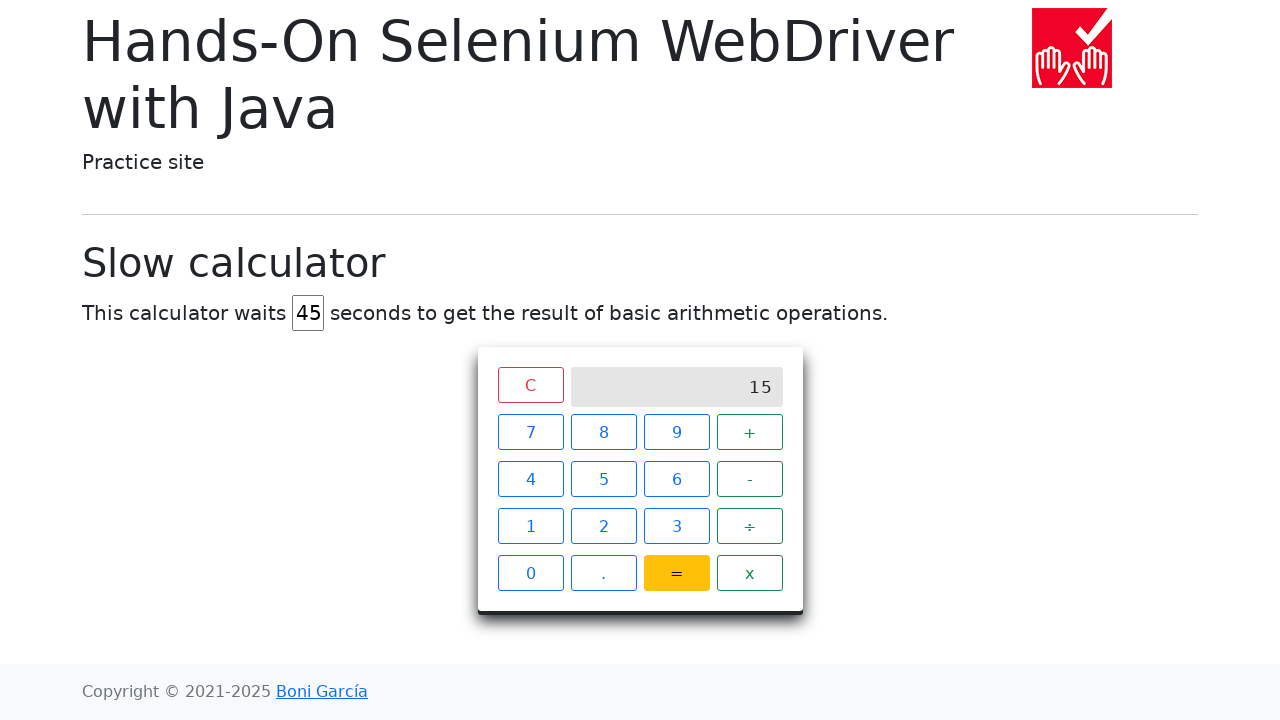

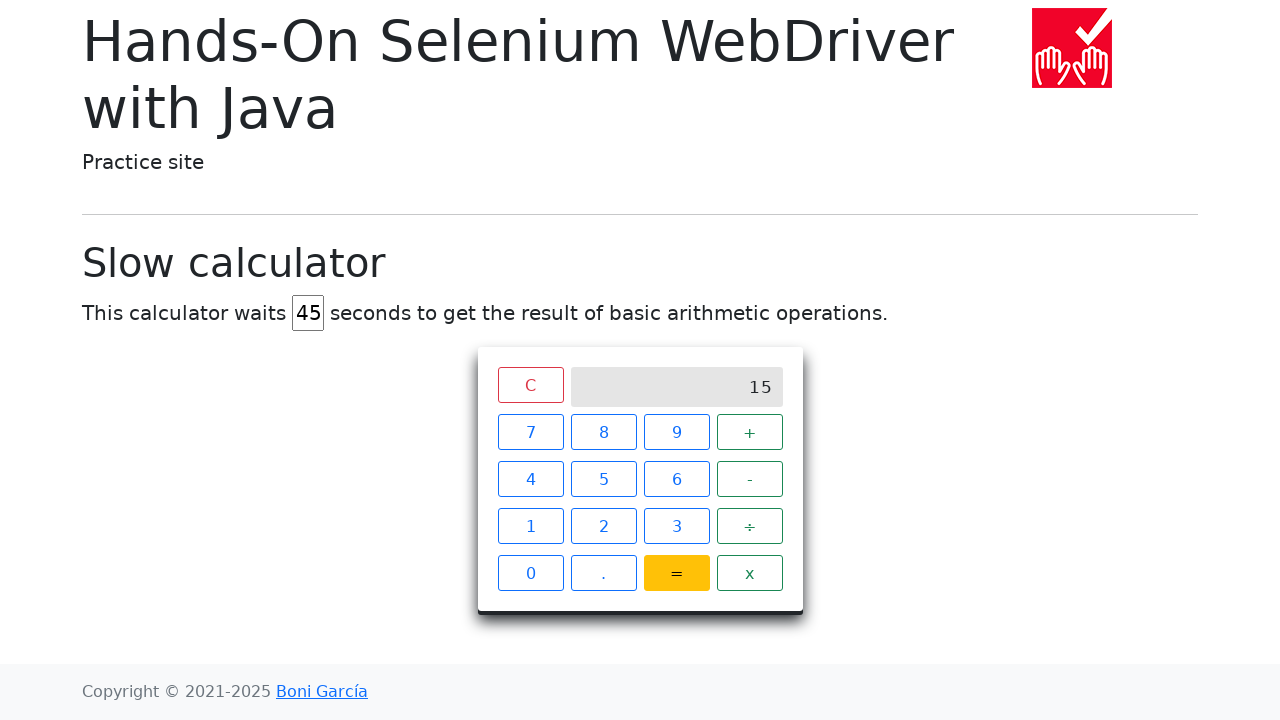